Tests window switching using array indexing to access window handles, verifying page titles when navigating between windows.

Starting URL: https://the-internet.herokuapp.com/windows

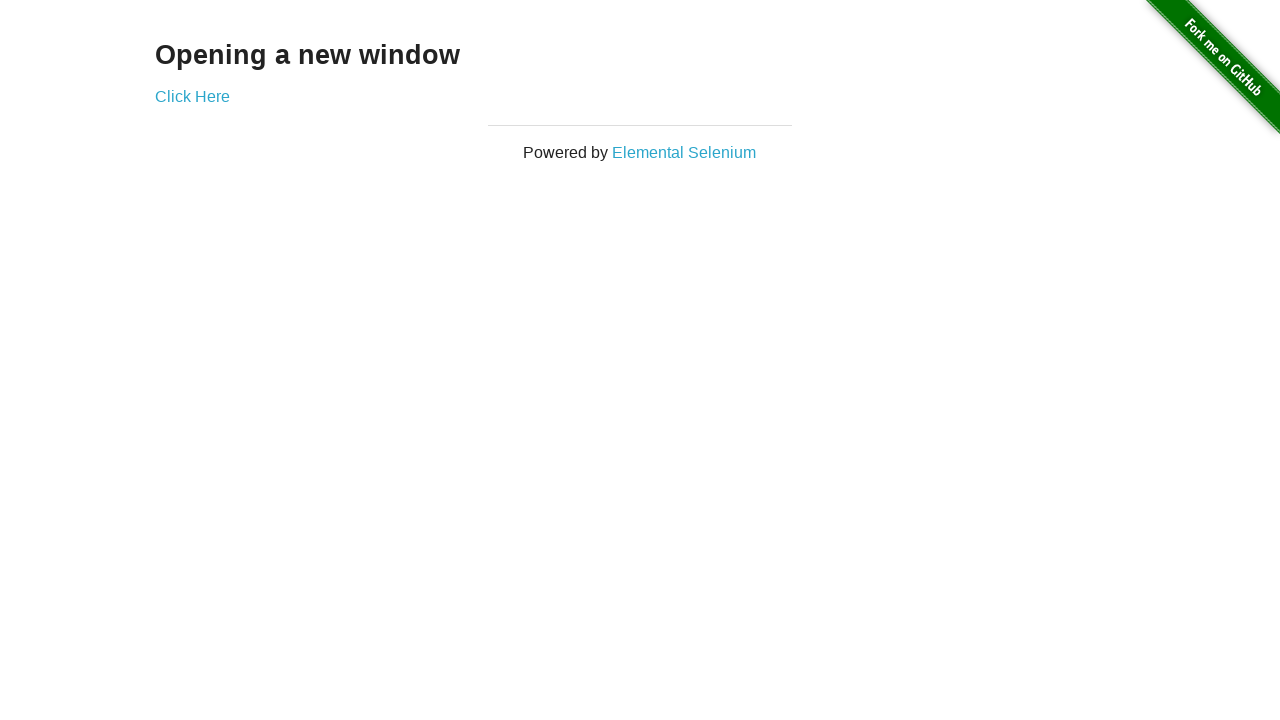

Retrieved heading text from first page
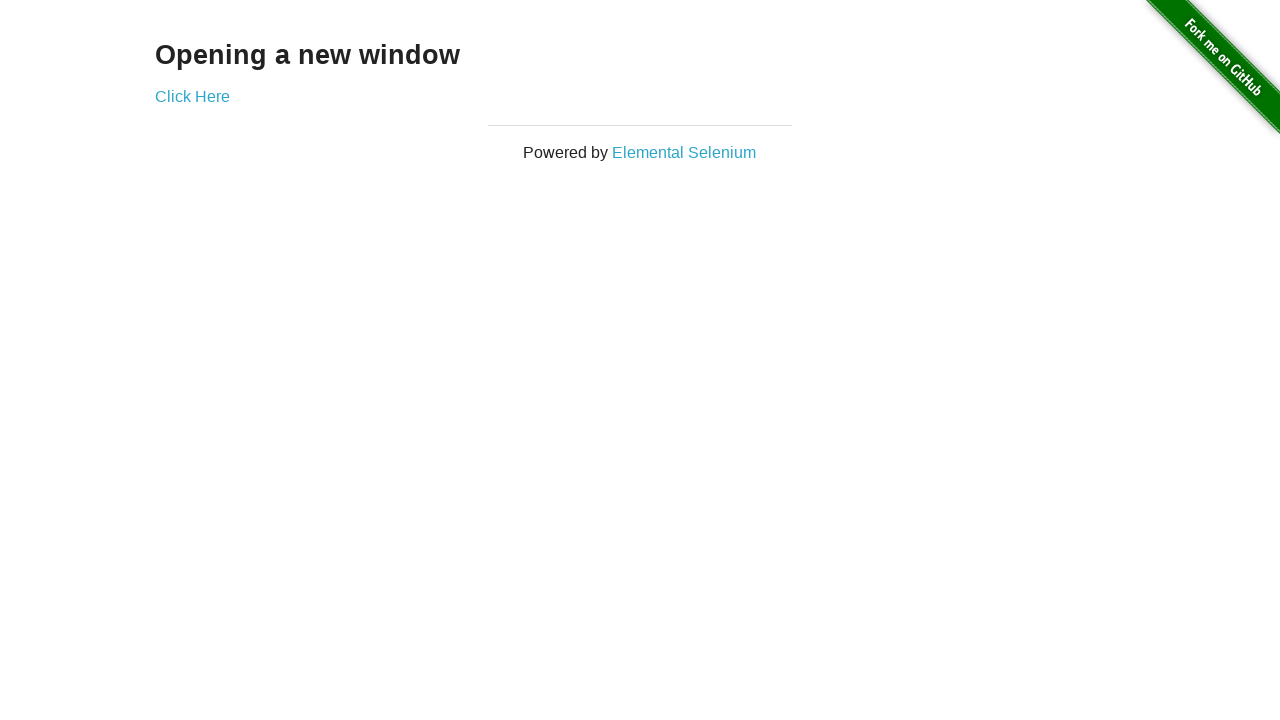

Verified heading text is 'Opening a new window'
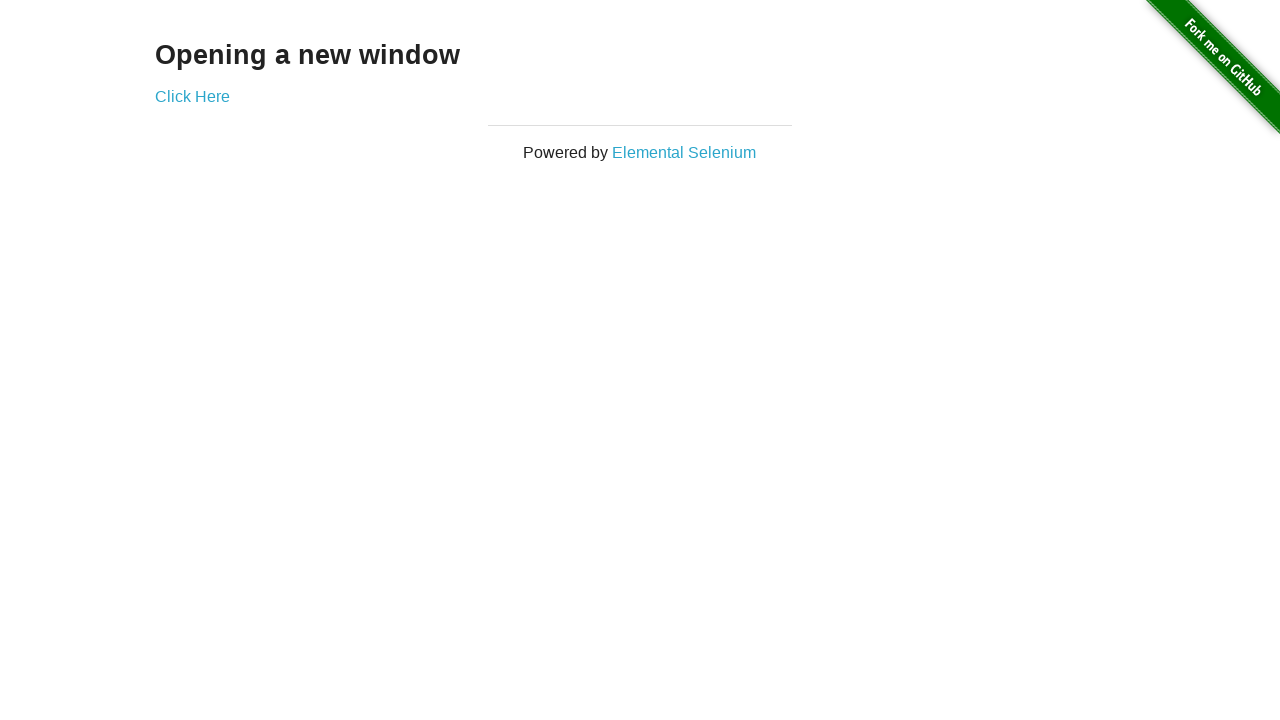

Verified first page title is 'The Internet'
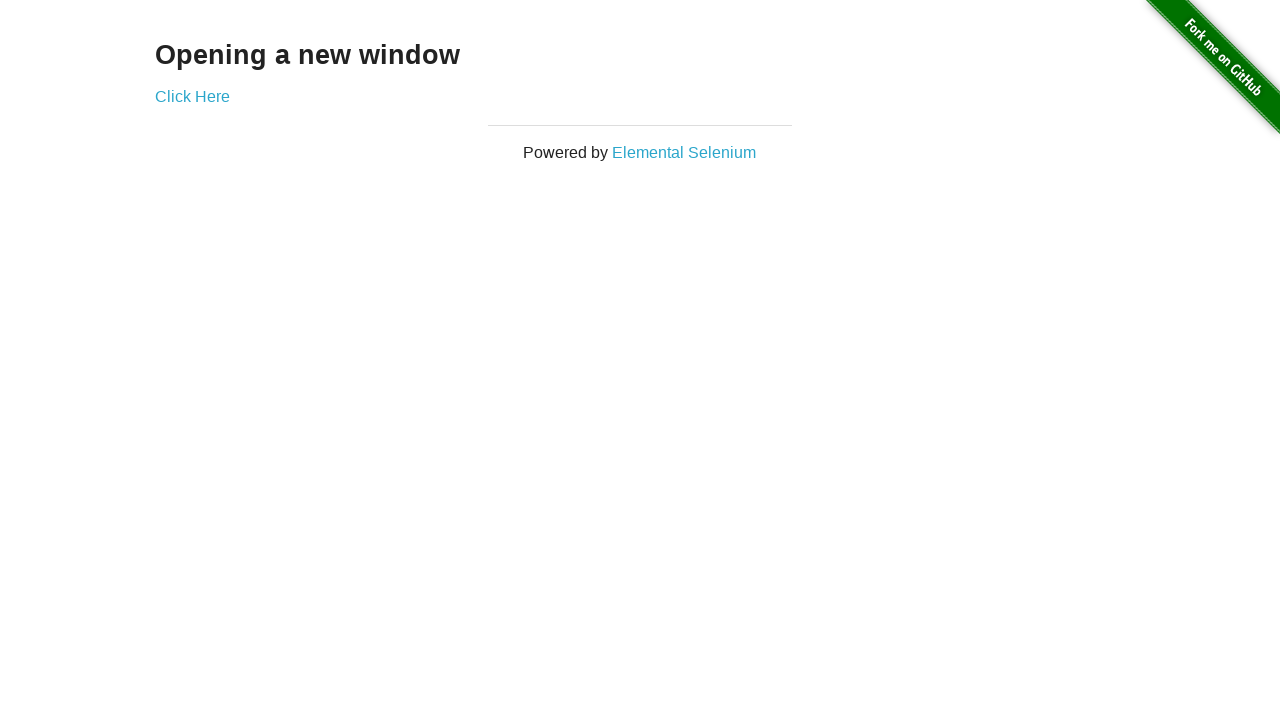

Clicked 'Click Here' button to open new window at (192, 96) on (//a)[2]
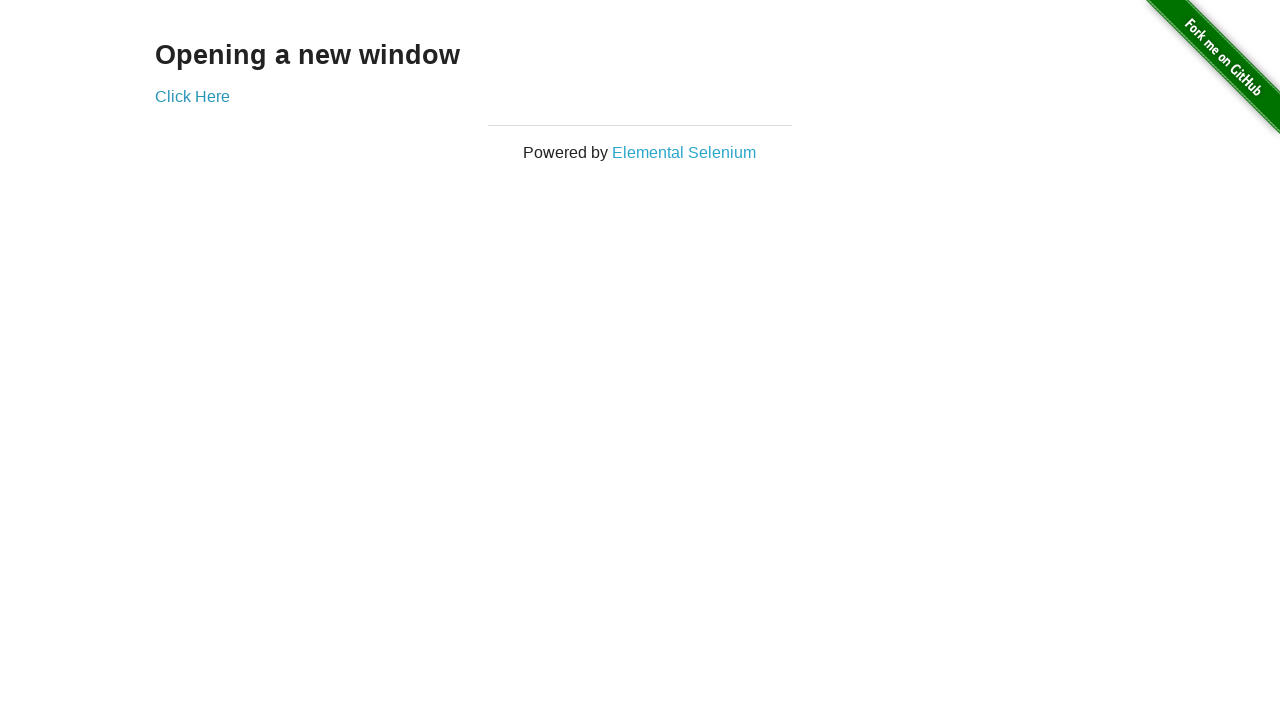

New page loaded and ready
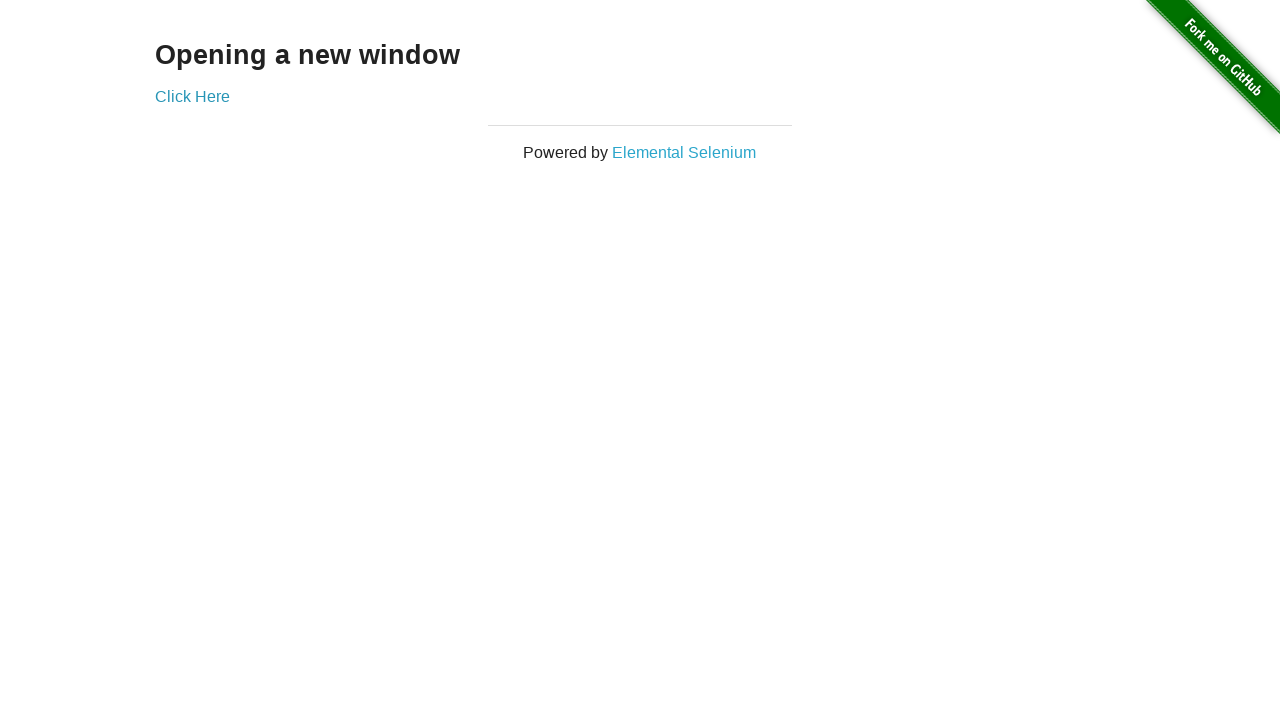

Verified new page title is 'New Window'
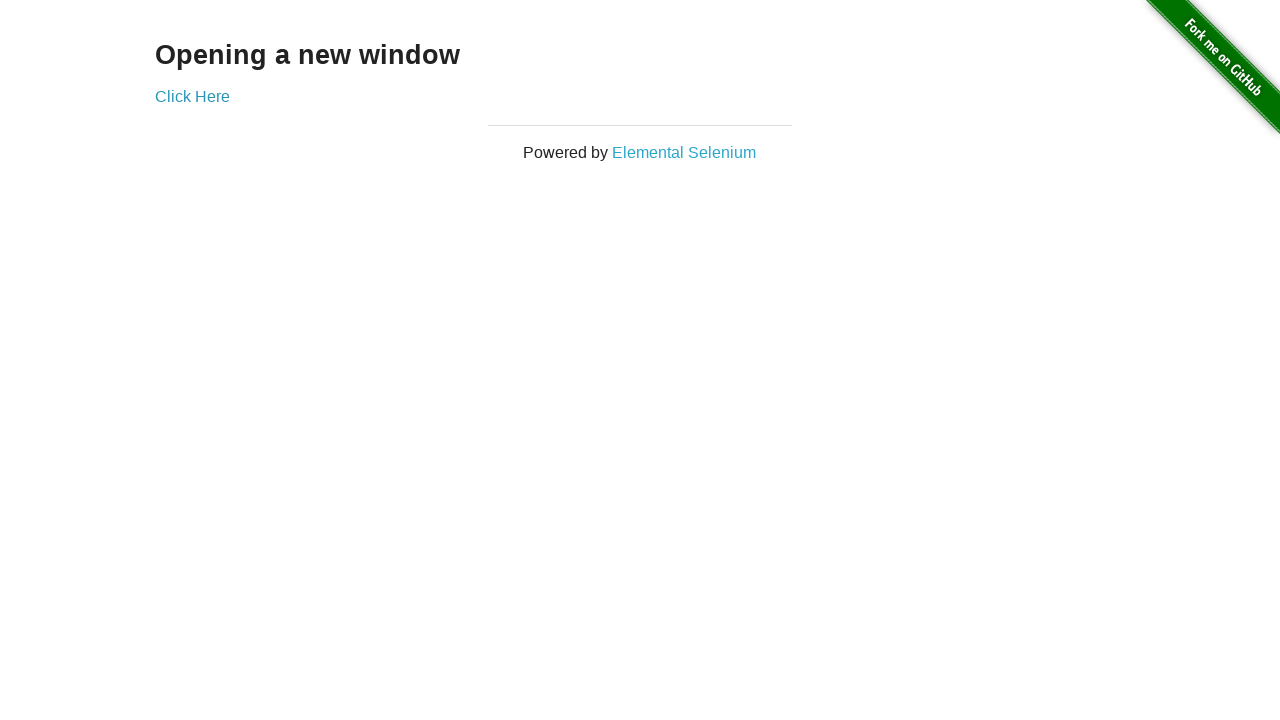

Switched back to first page using bring_to_front()
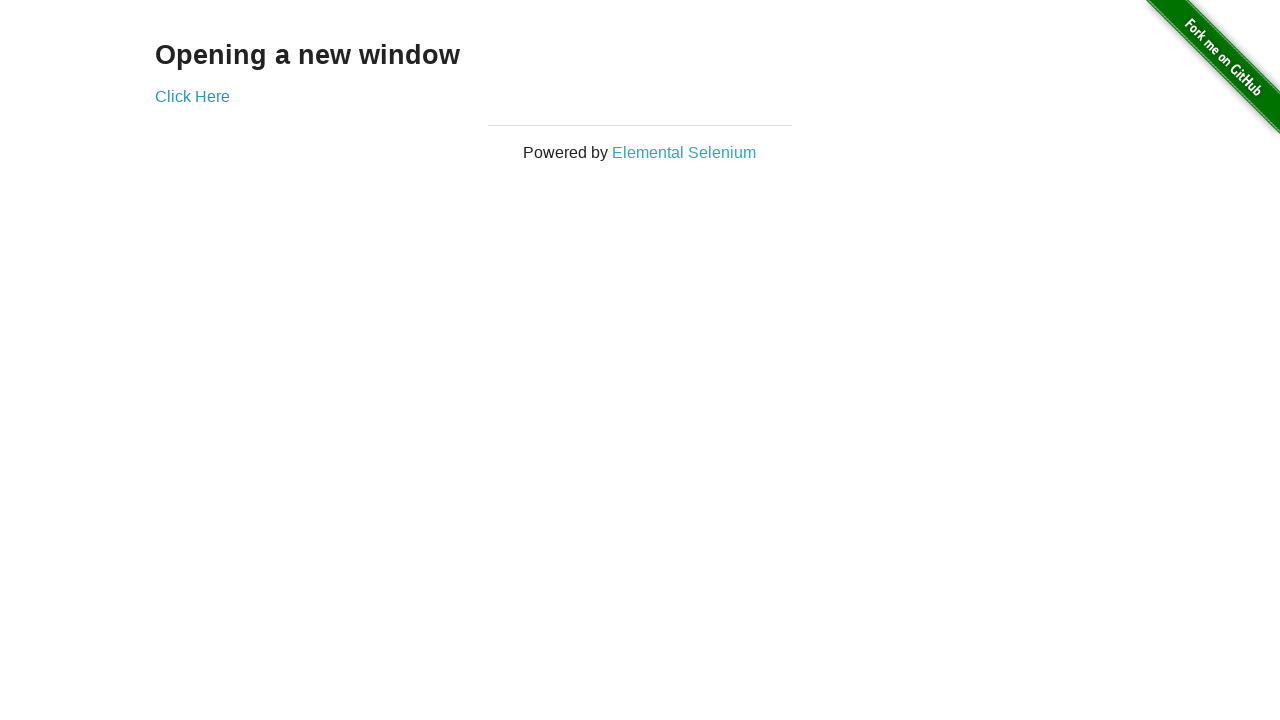

Verified first page title is still 'The Internet'
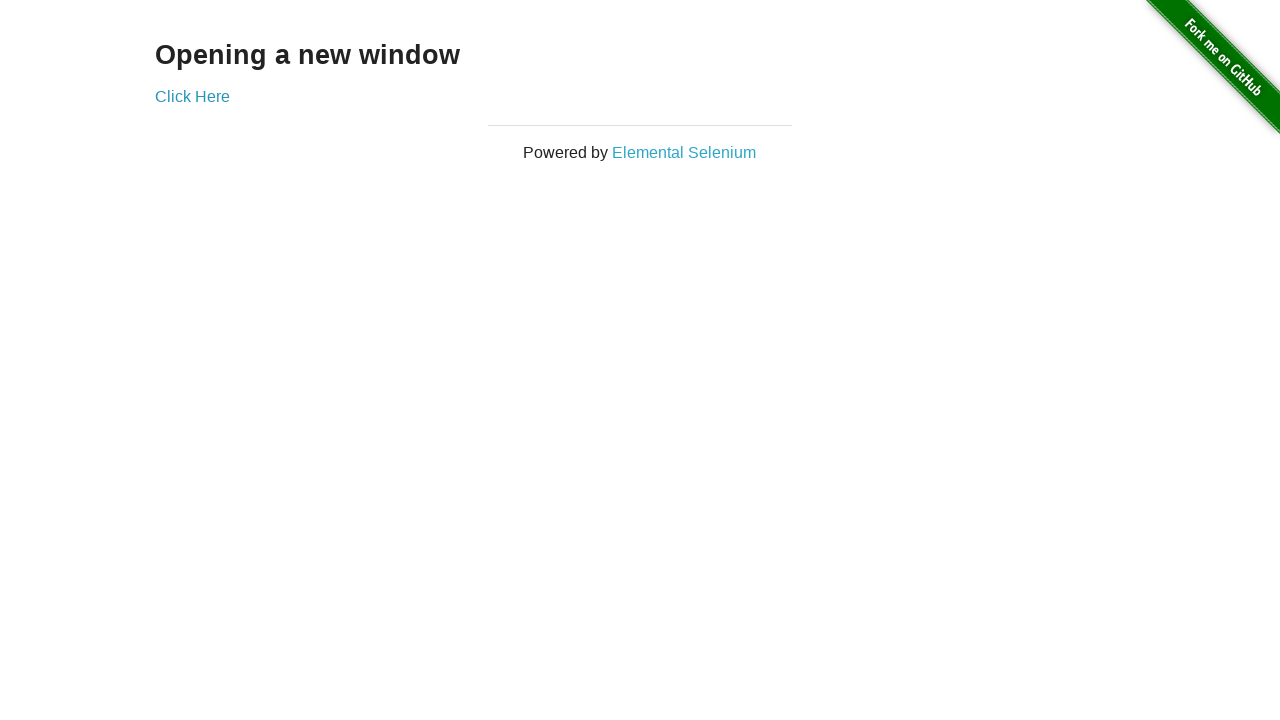

Switched to second page using bring_to_front()
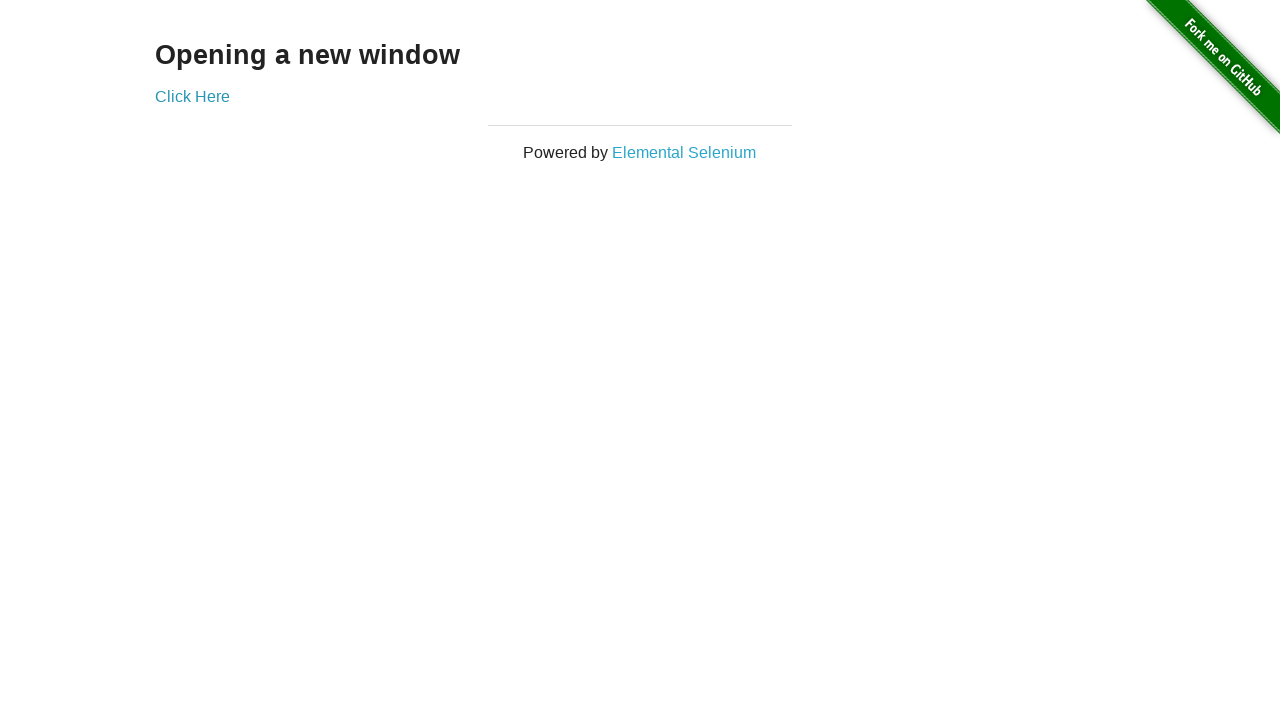

Switched back to first page using bring_to_front()
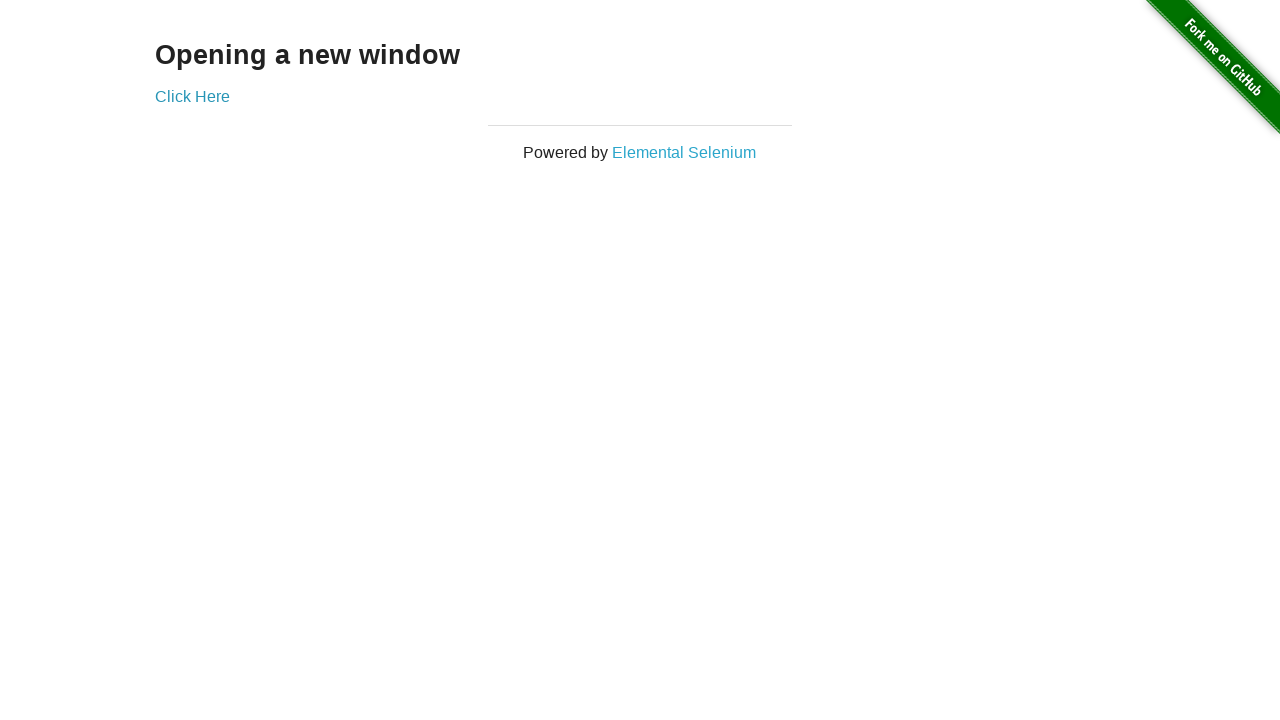

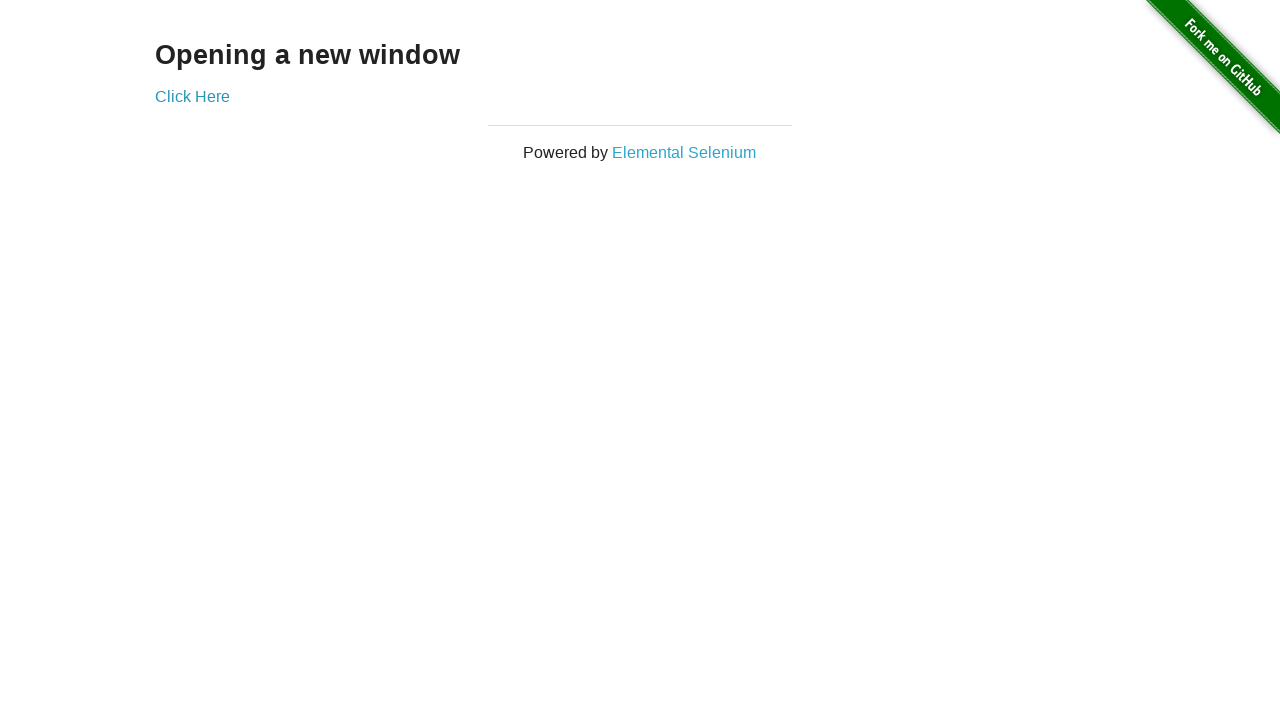